Tests the Horror category navigation by clicking the link and verifying the URL contains "horror"

Starting URL: http://danube-webshop.herokuapp.com/

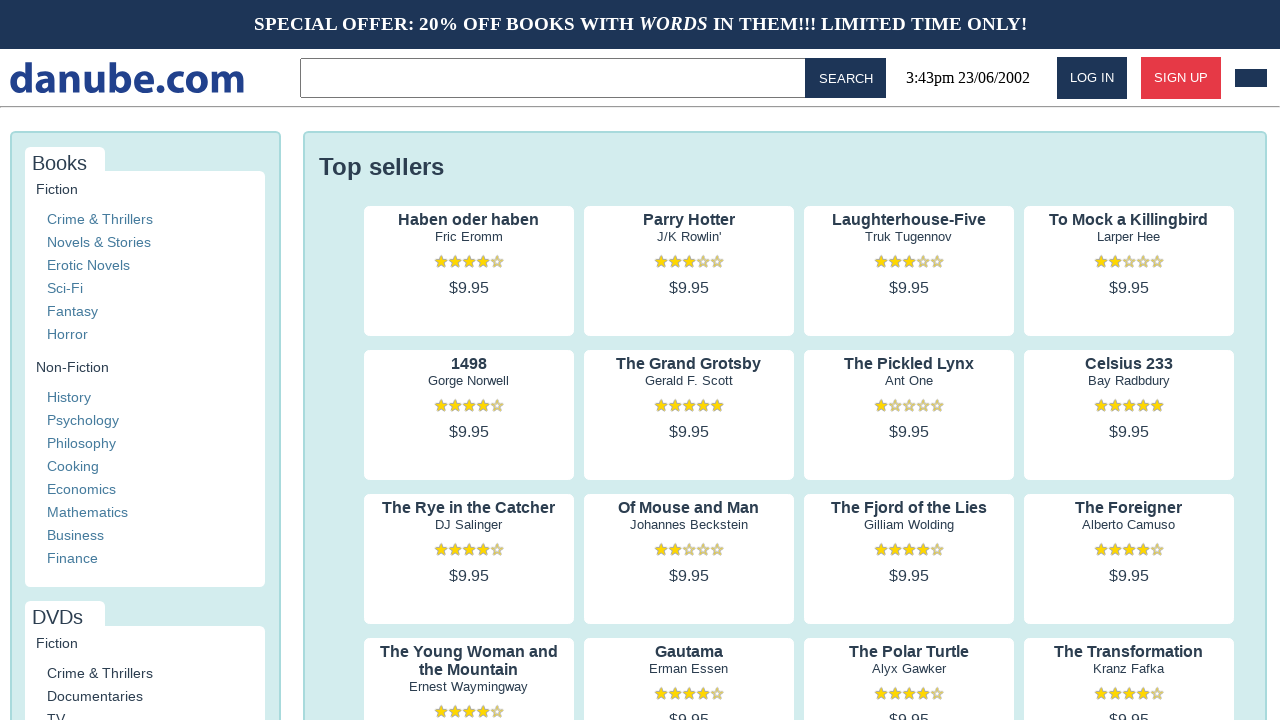

Clicked on Horror category link at (67, 334) on xpath=//a[contains(text(), 'Horror')]
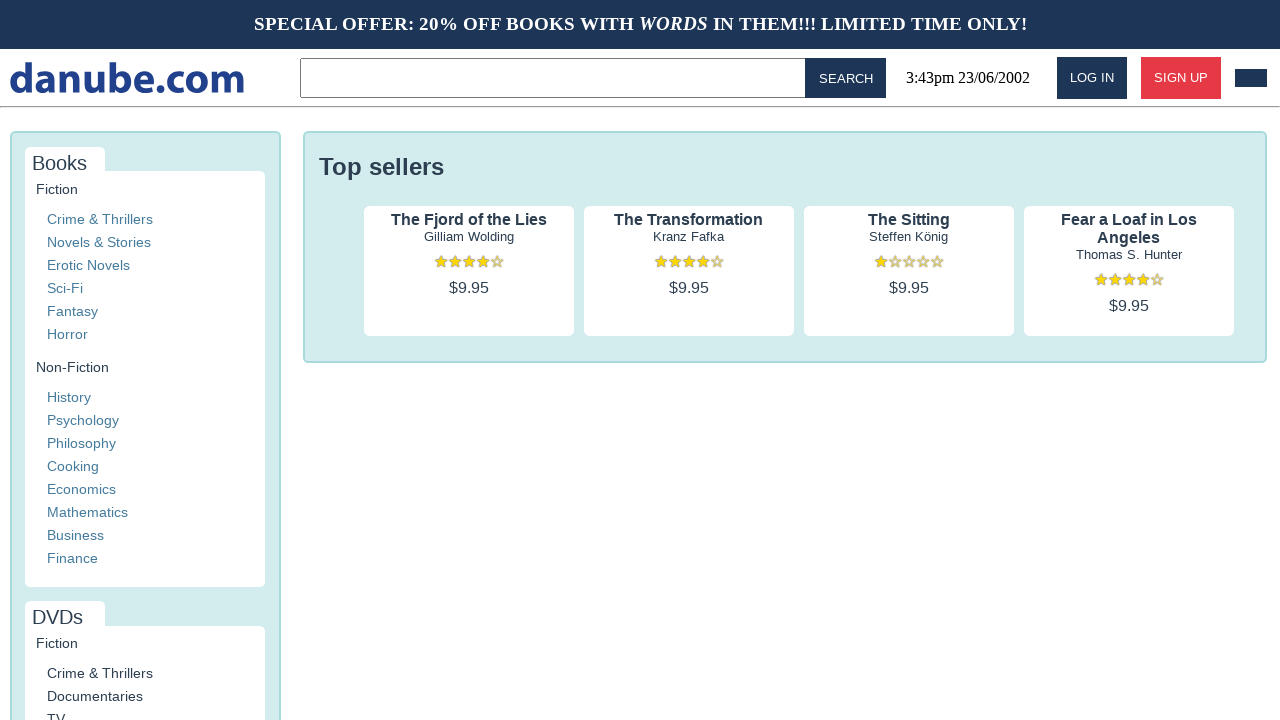

Verified URL contains 'horror'
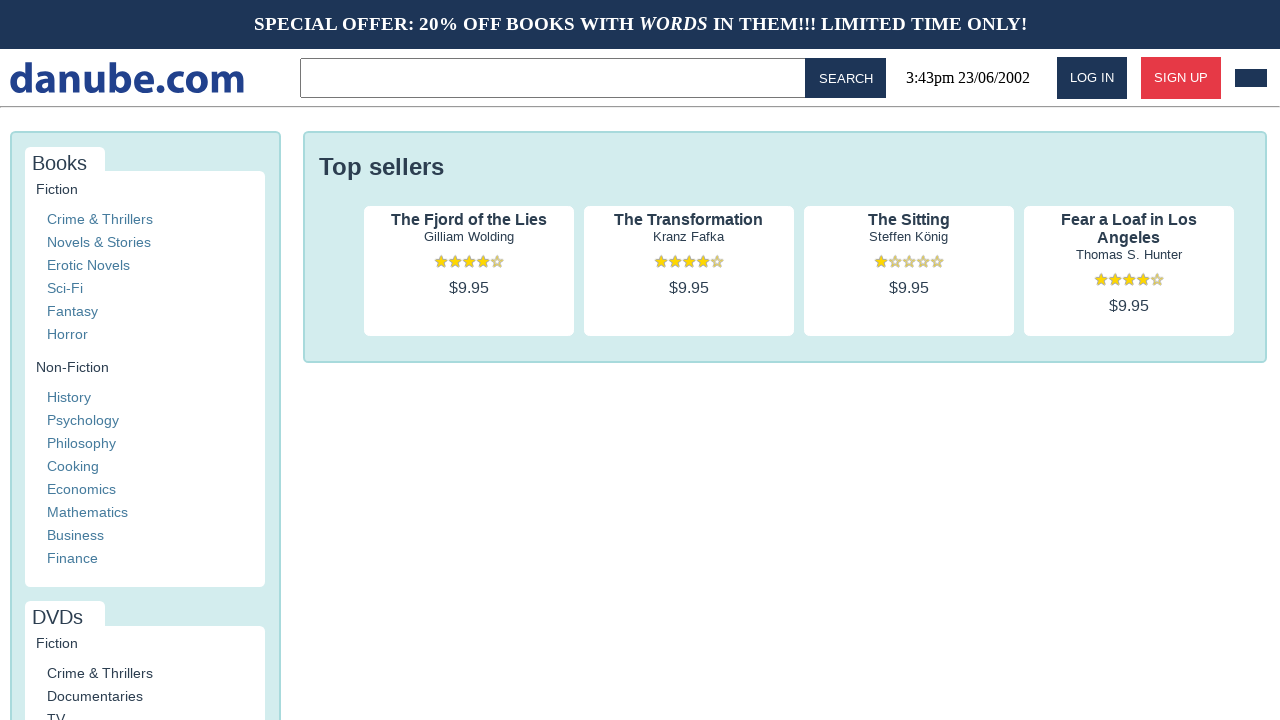

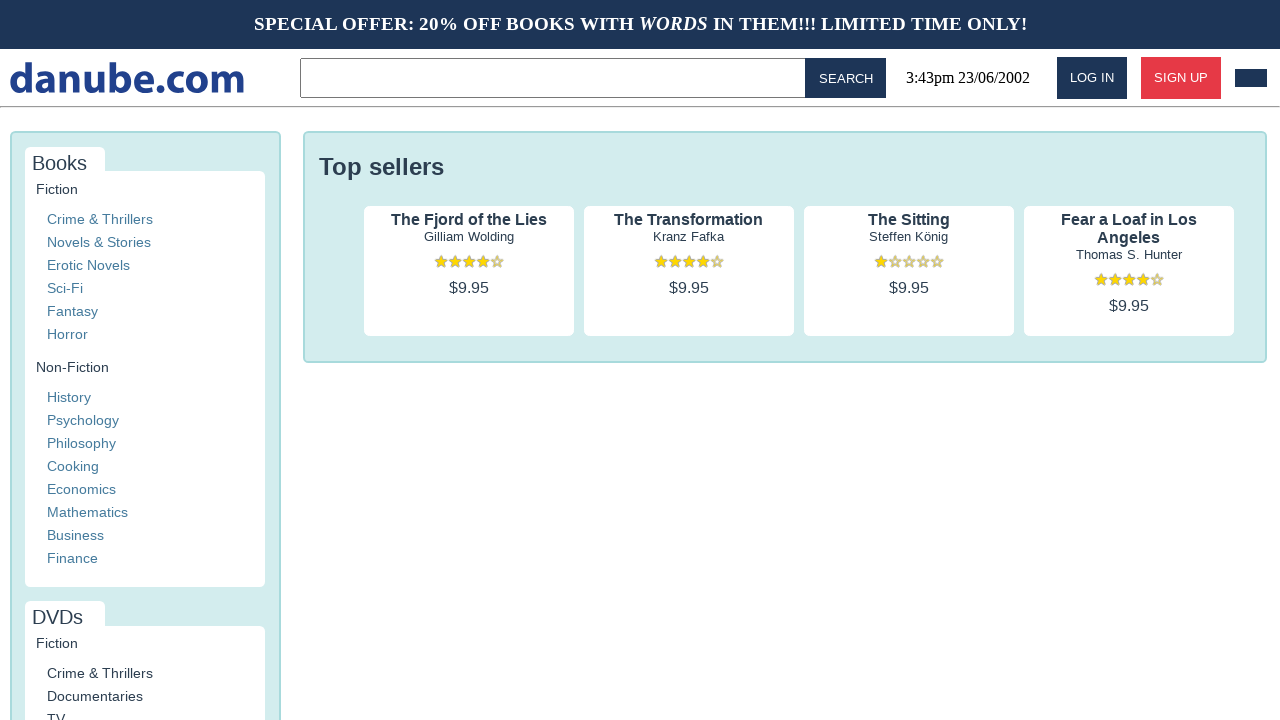